Navigates to the Jupiter Toys home page and clicks to go to the shop page, verifying the navigation works correctly

Starting URL: https://jupiter.cloud.planittesting.com/

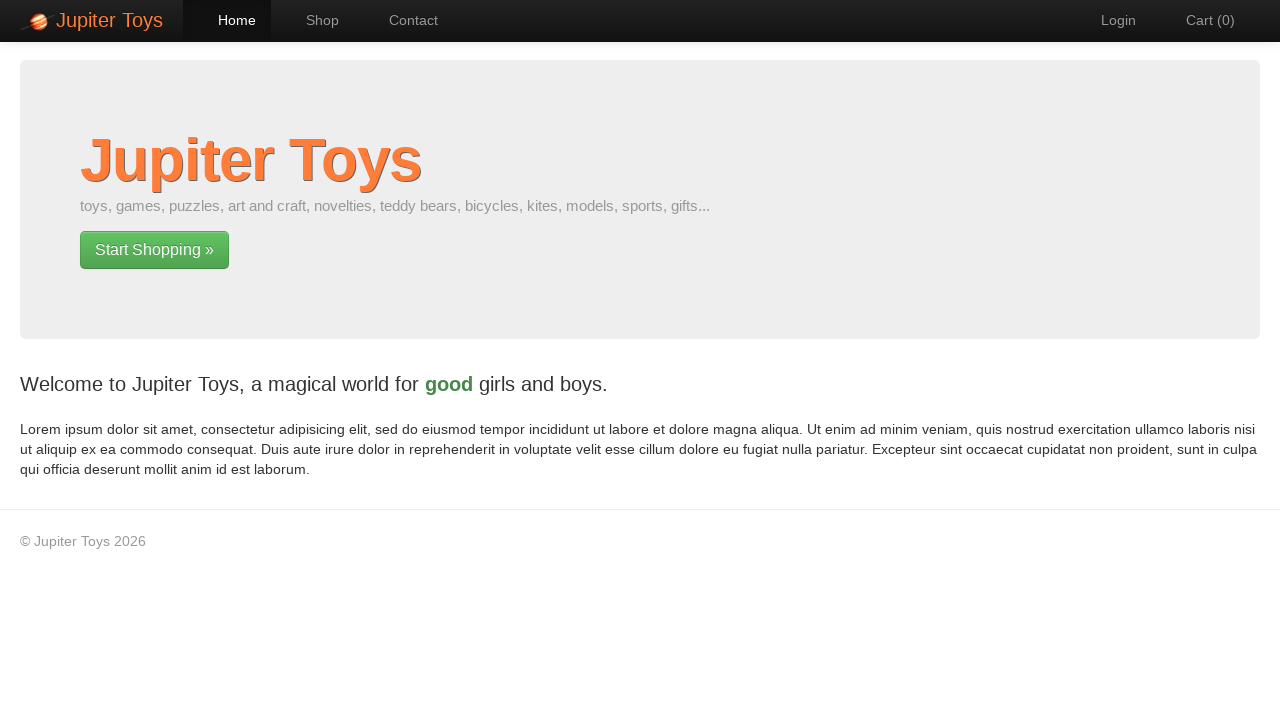

Clicked 'Start Shopping' button to navigate to shop page at (154, 250) on text=Start Shopping
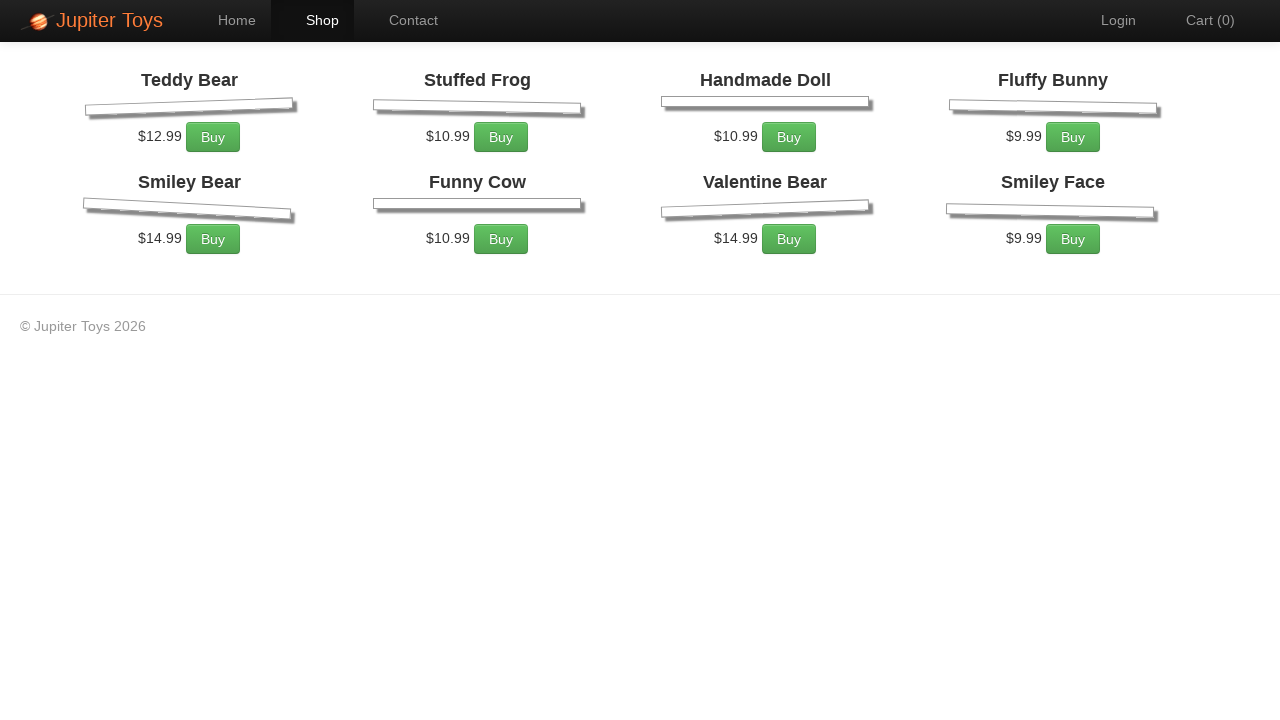

Successfully navigated to shop page (URL verified)
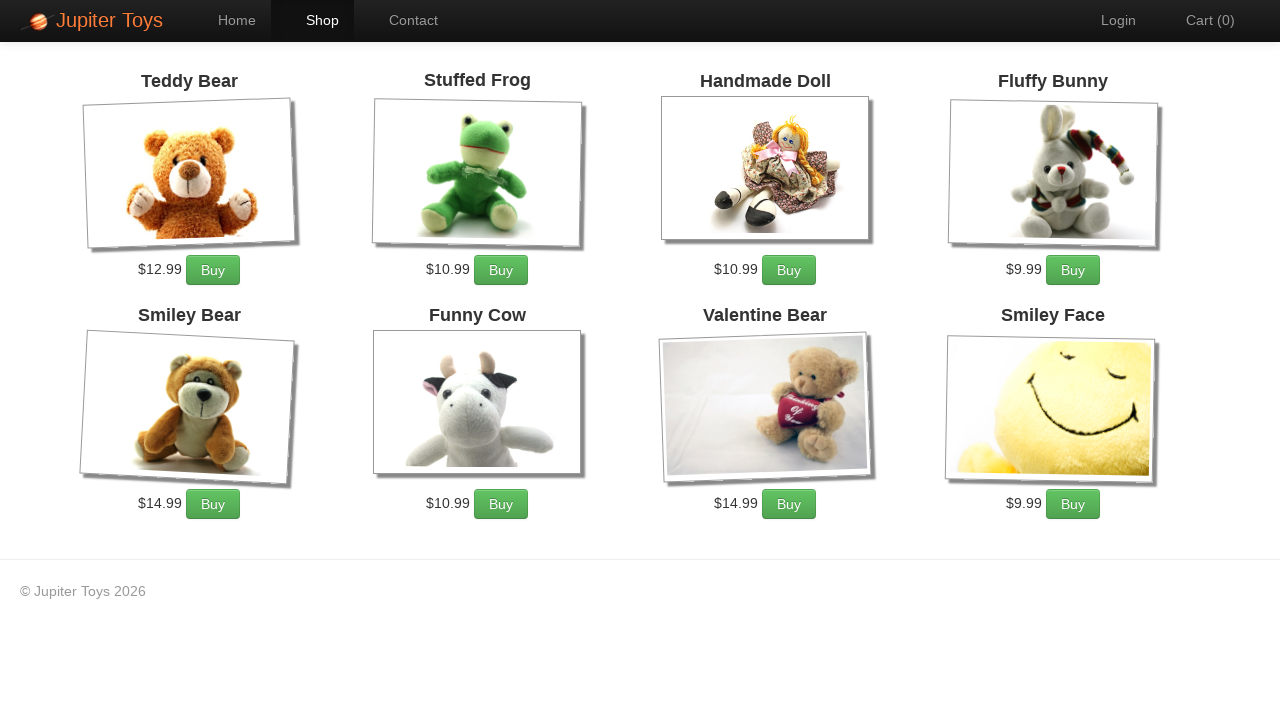

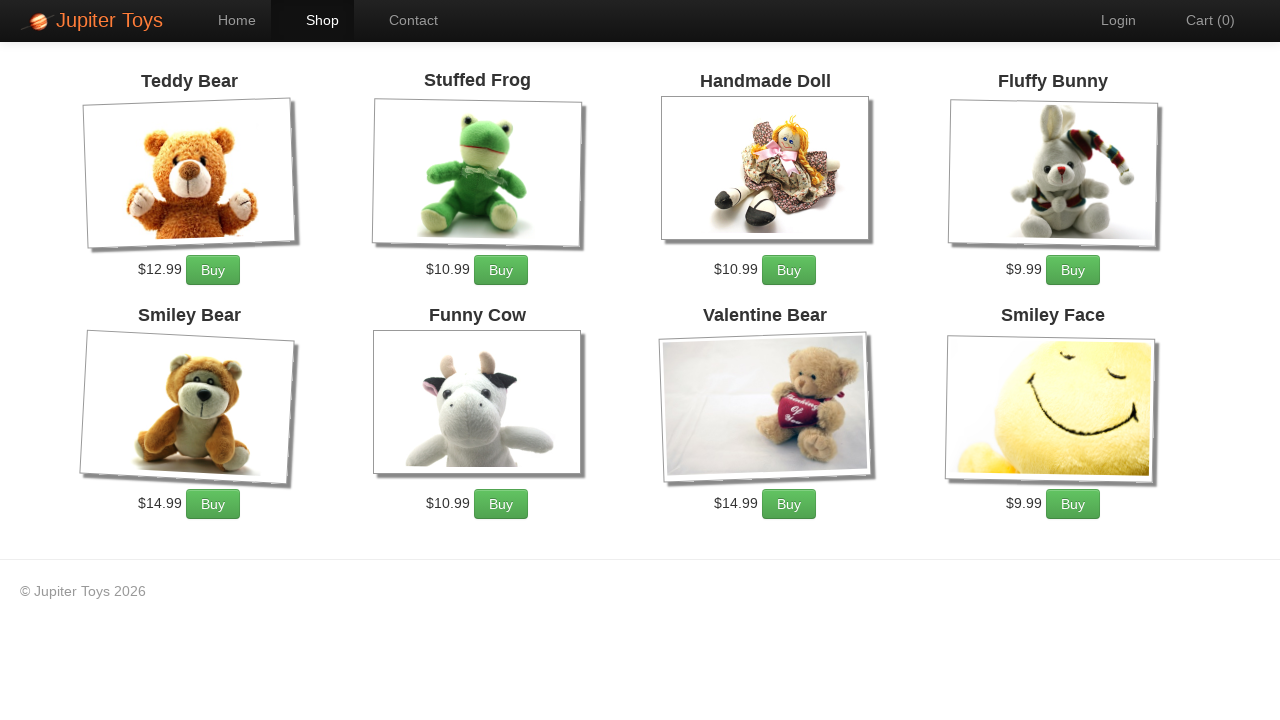